Tests a math-based form interaction by reading two numbers displayed on the page, calculating their sum, selecting the result from a dropdown menu, and submitting the form.

Starting URL: http://suninjuly.github.io/selects2.html

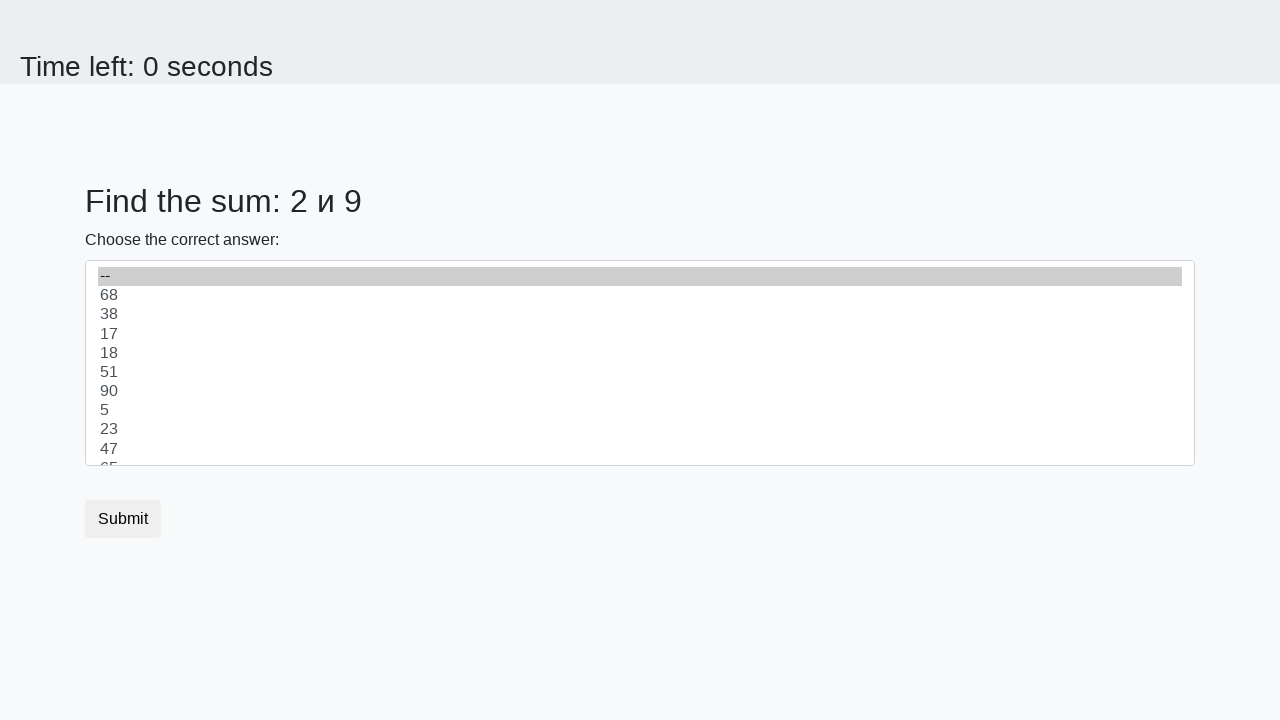

Read first number from span#num1
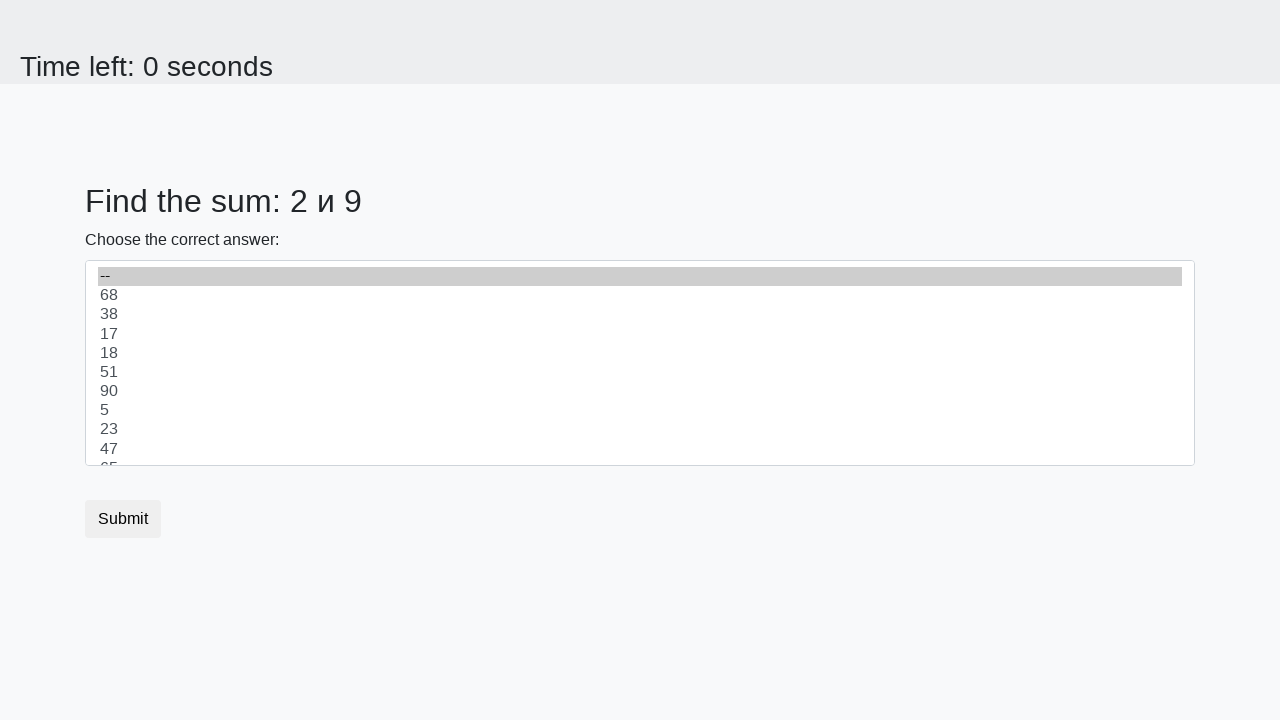

Read second number from span#num2
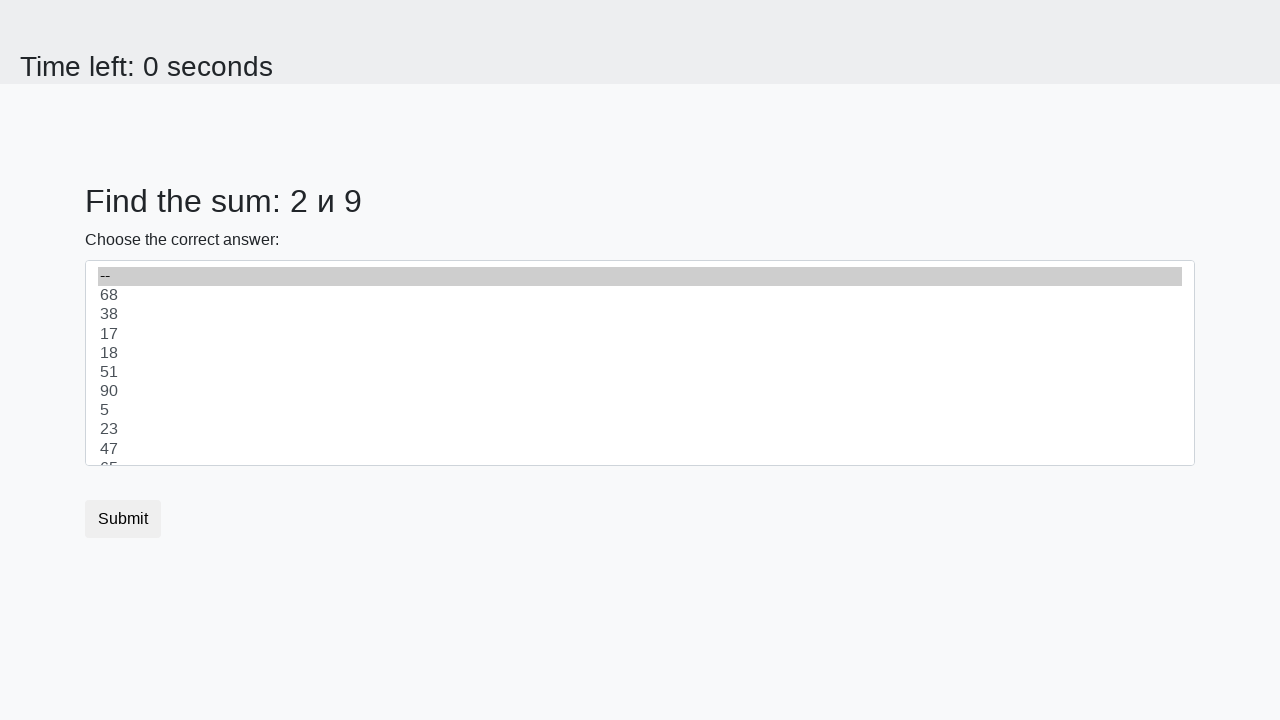

Calculated sum: 2 + 9 = 11
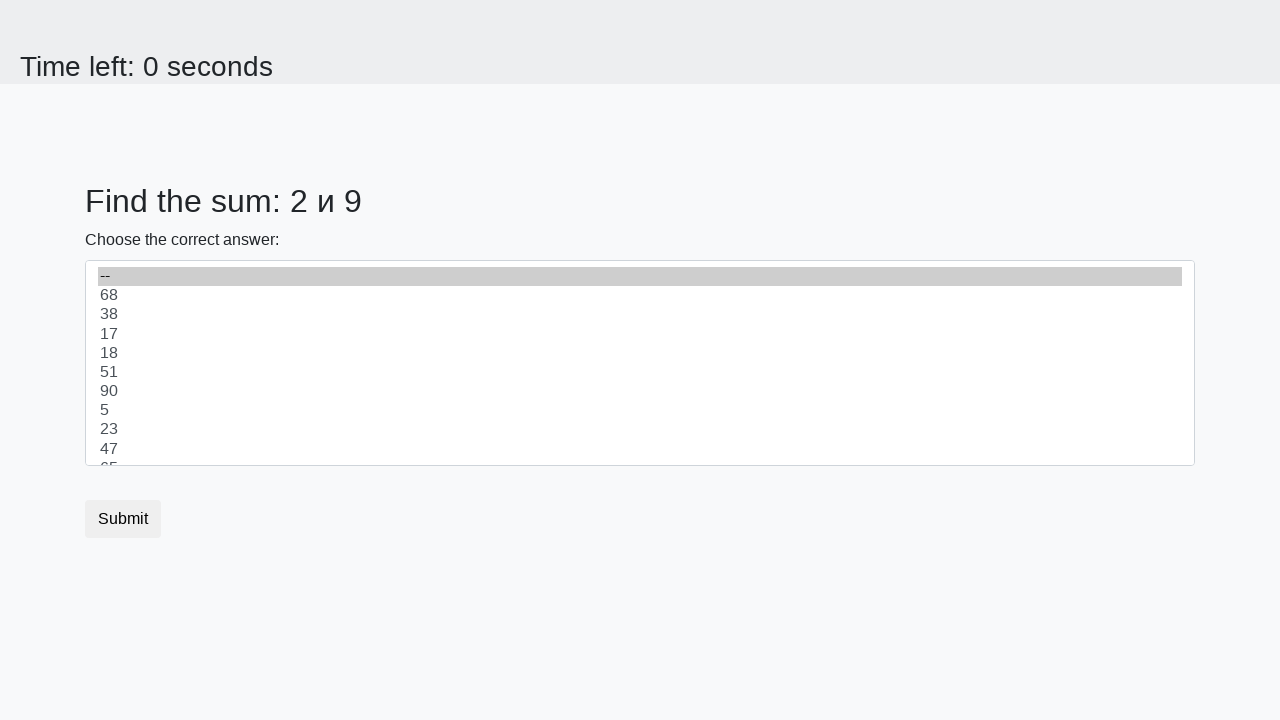

Selected calculated result '11' from dropdown on select.custom-select
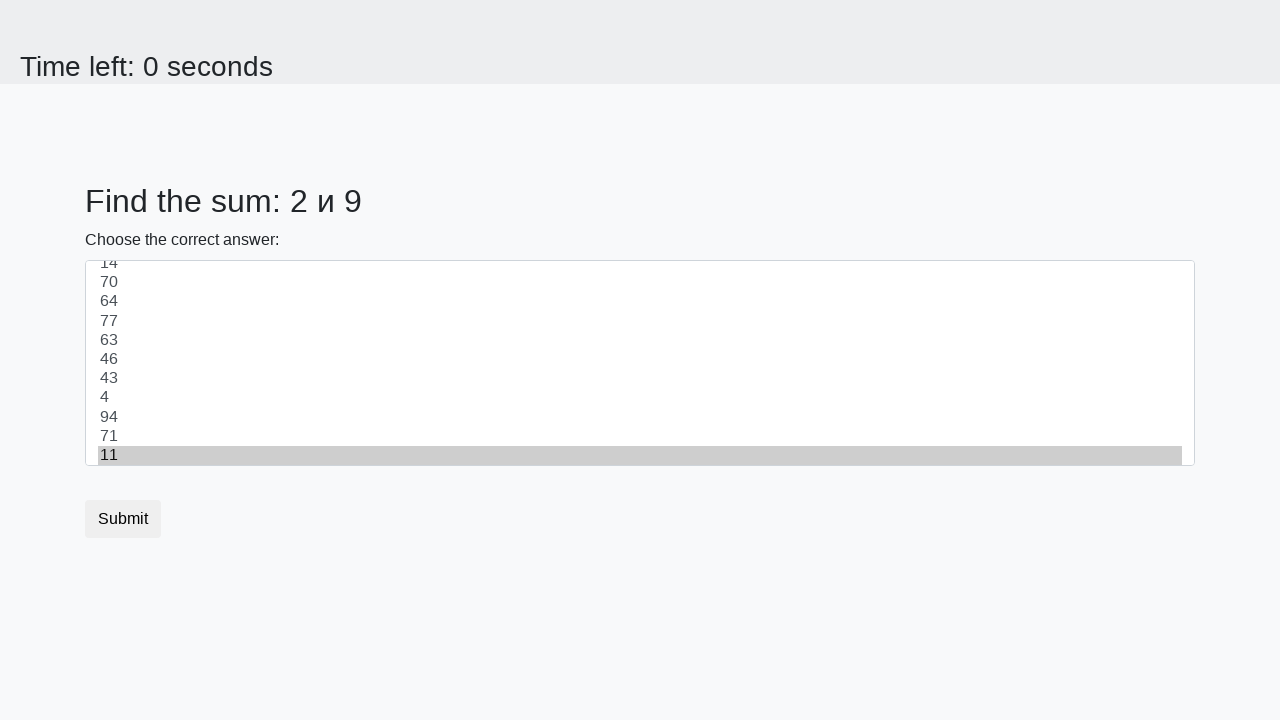

Clicked submit button to submit form at (123, 519) on [type='submit']
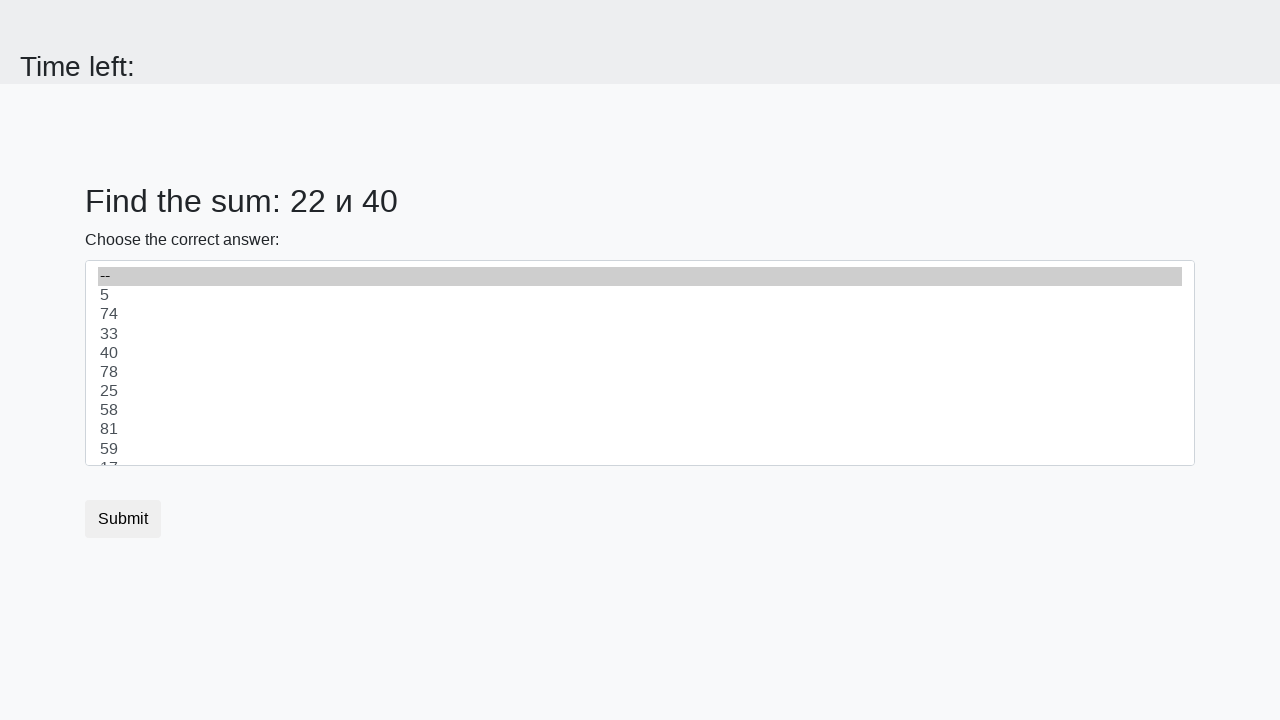

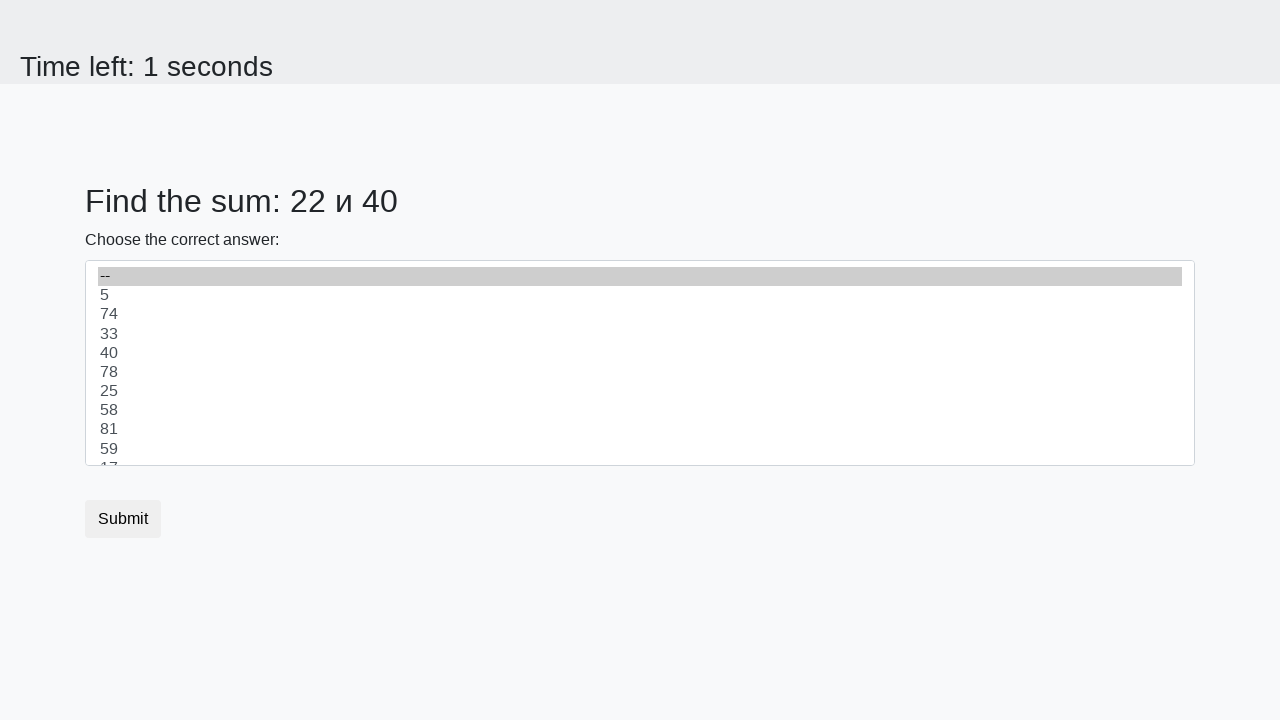